Navigates to Медиатека page and verifies that the "Благовестие" folder does NOT have a download icon

Starting URL: https://propovednik.com/

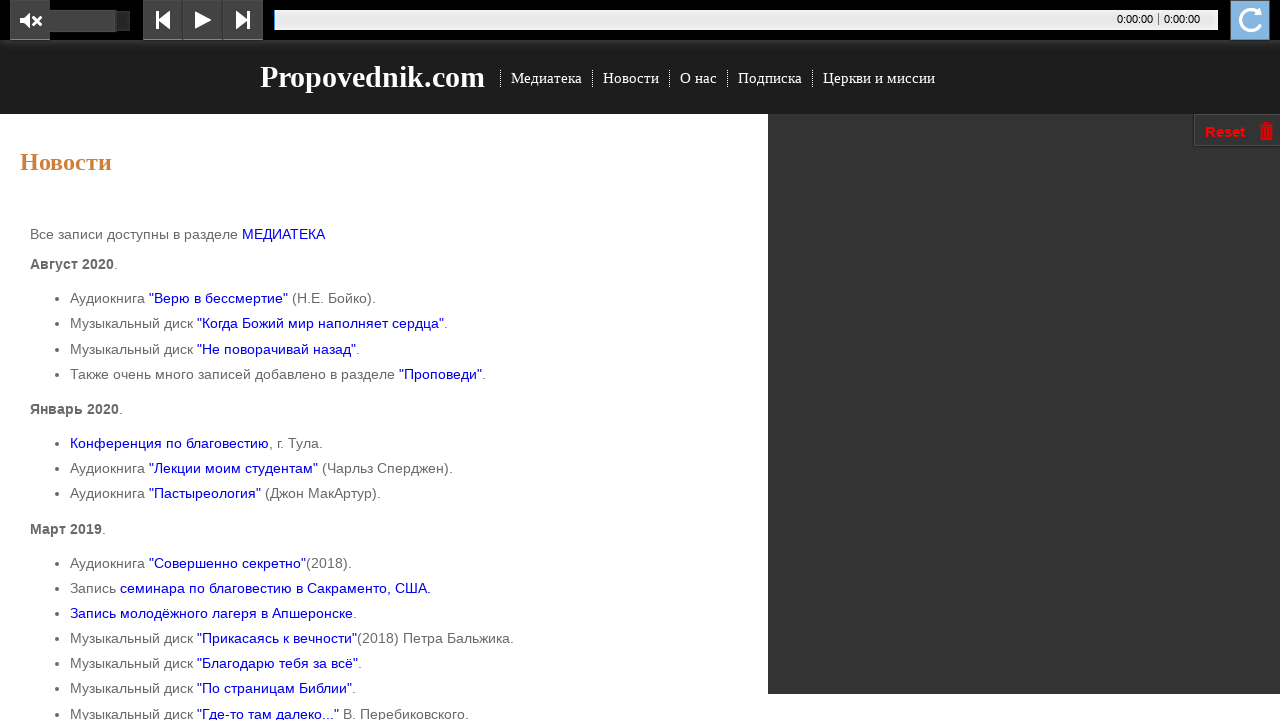

Clicked on Медиатека menu item at (546, 78) on text=Медиатека
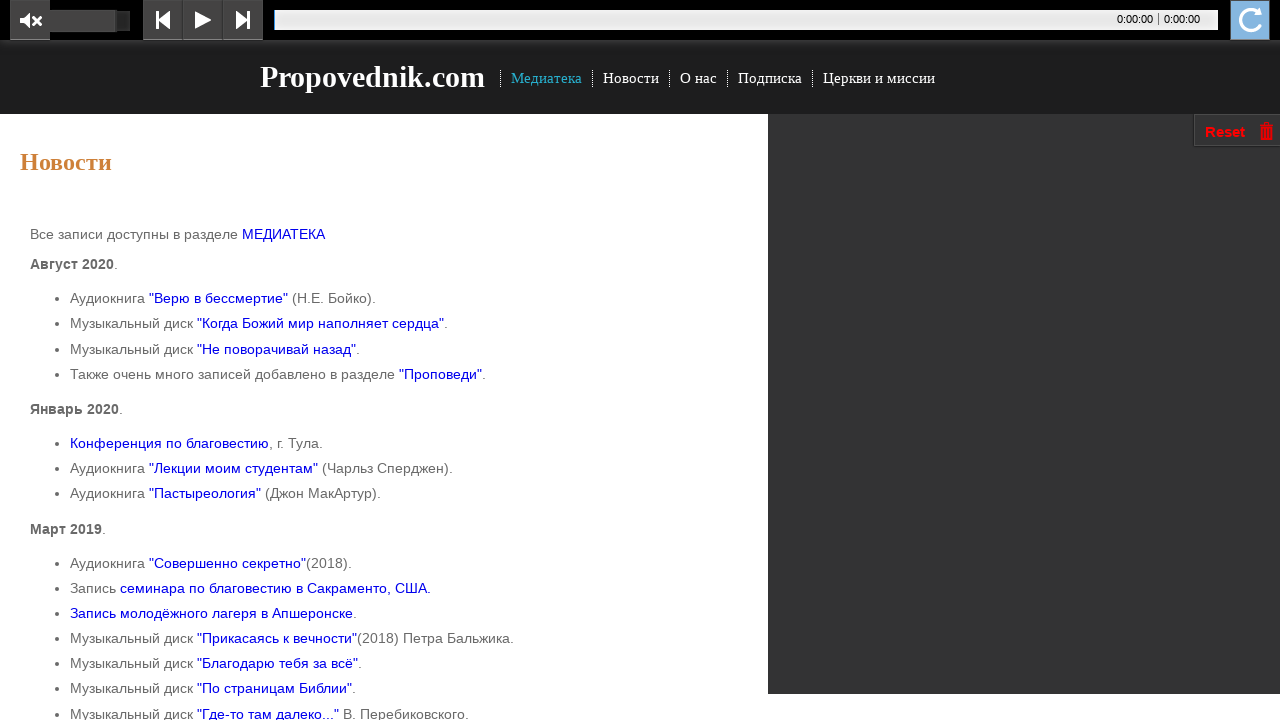

Waited for Благовестие folder to load
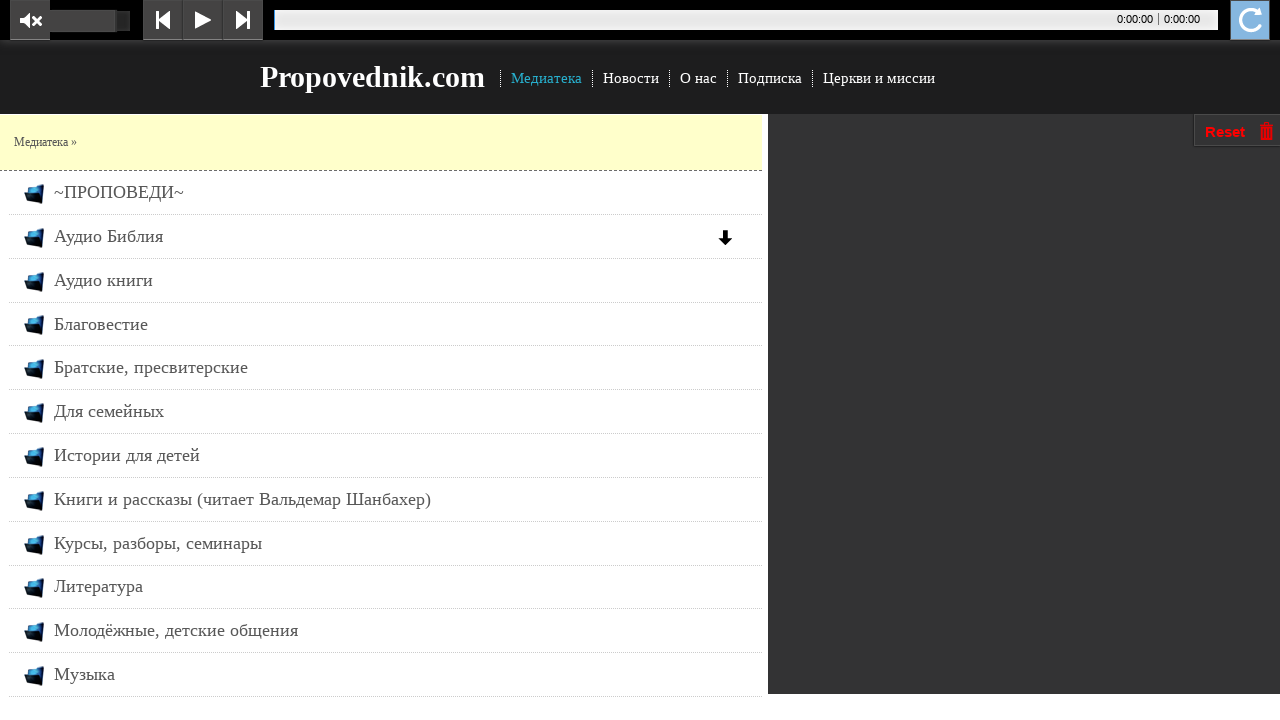

Located the Благовестие folder section
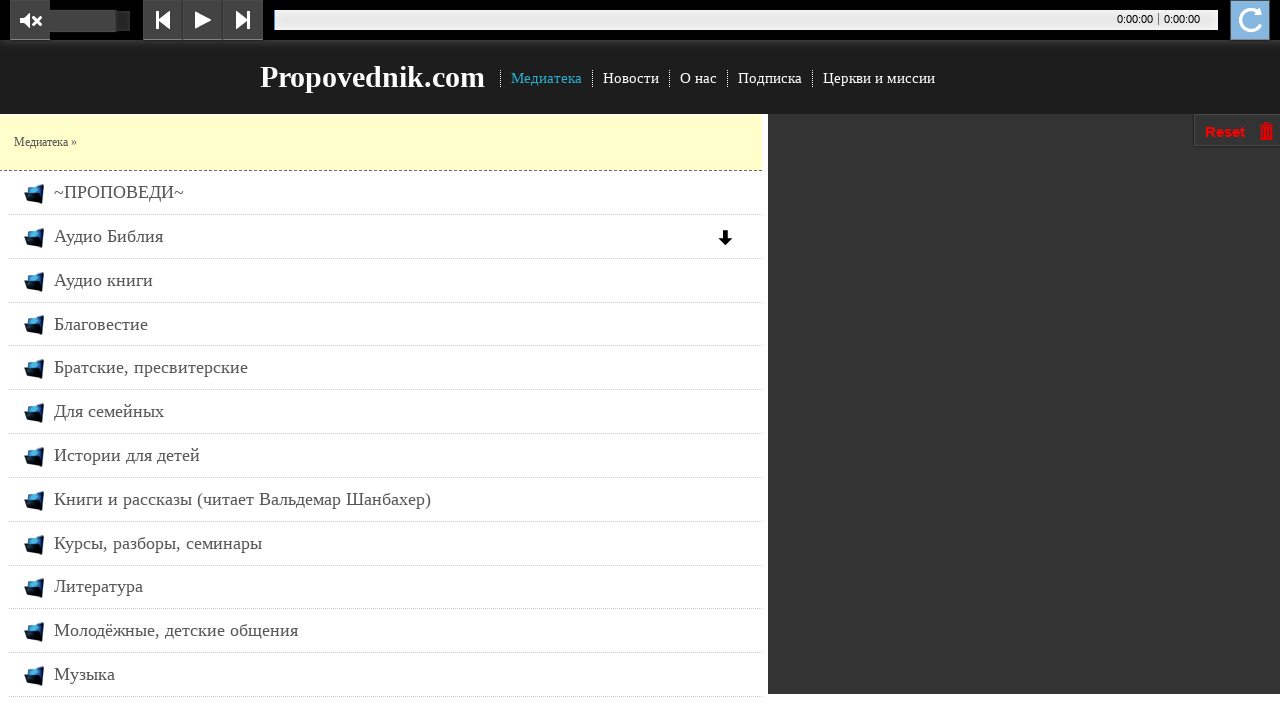

Searched for download icon in Благовестие folder
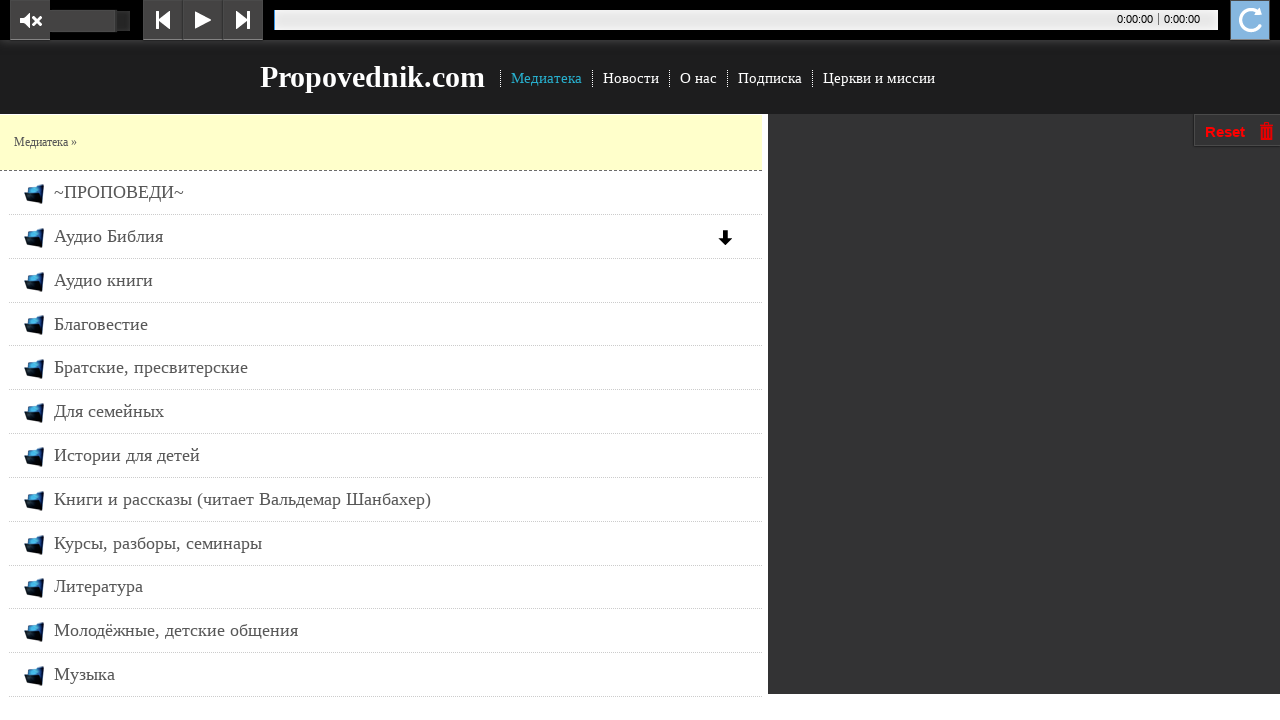

Verified that Благовестие folder does NOT have a download icon
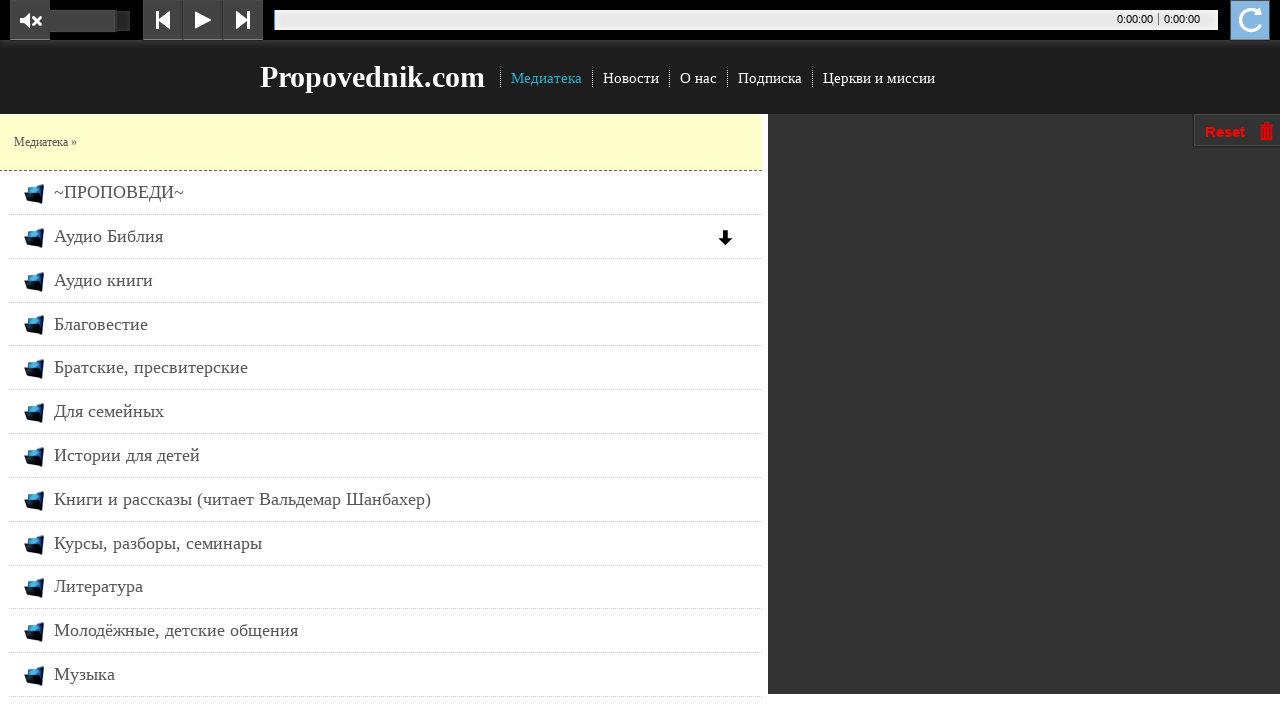

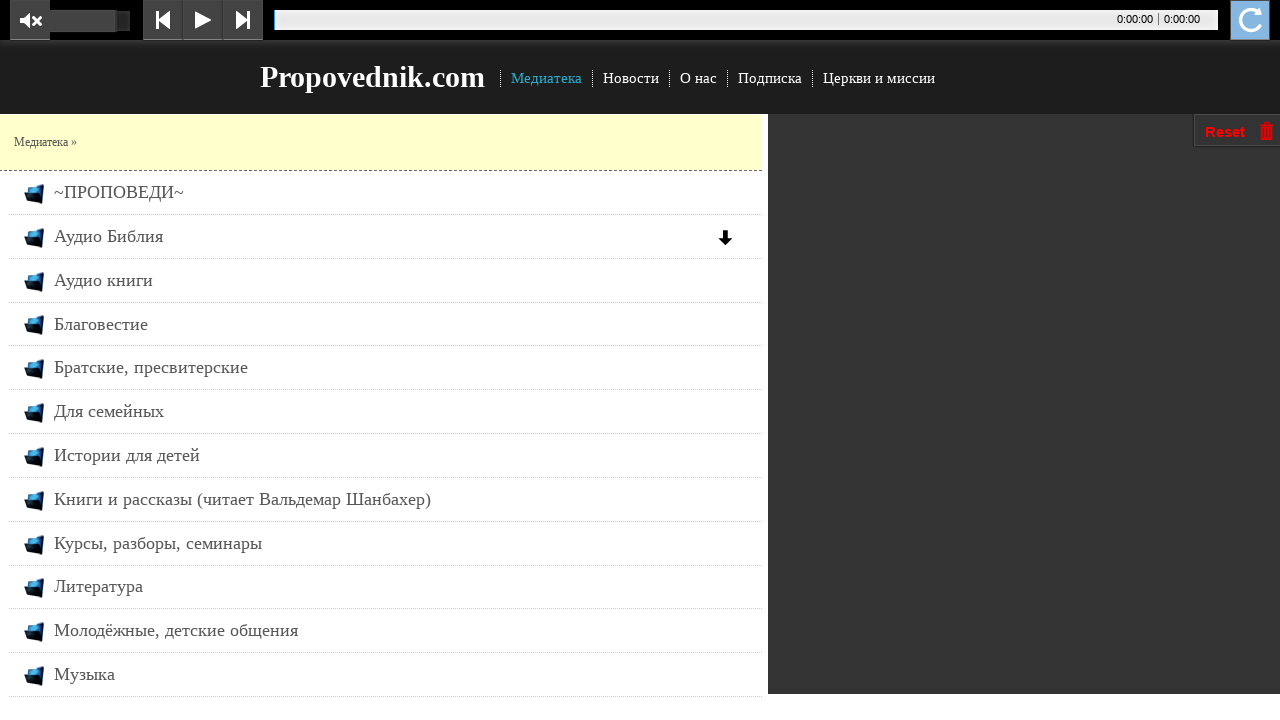